Tests page scrolling functionality by scrolling down and then up on the BMW USA website

Starting URL: https://www.bmwusa.com/

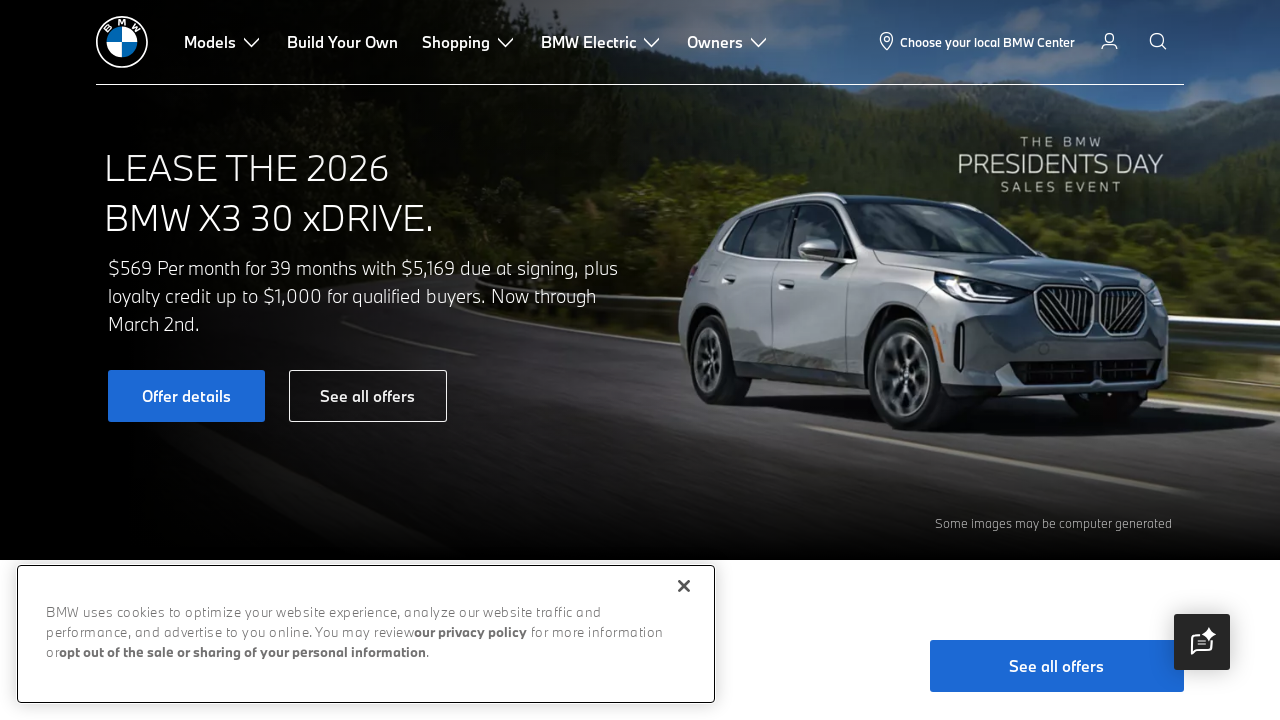

Scrolled down the page by 1800 pixels
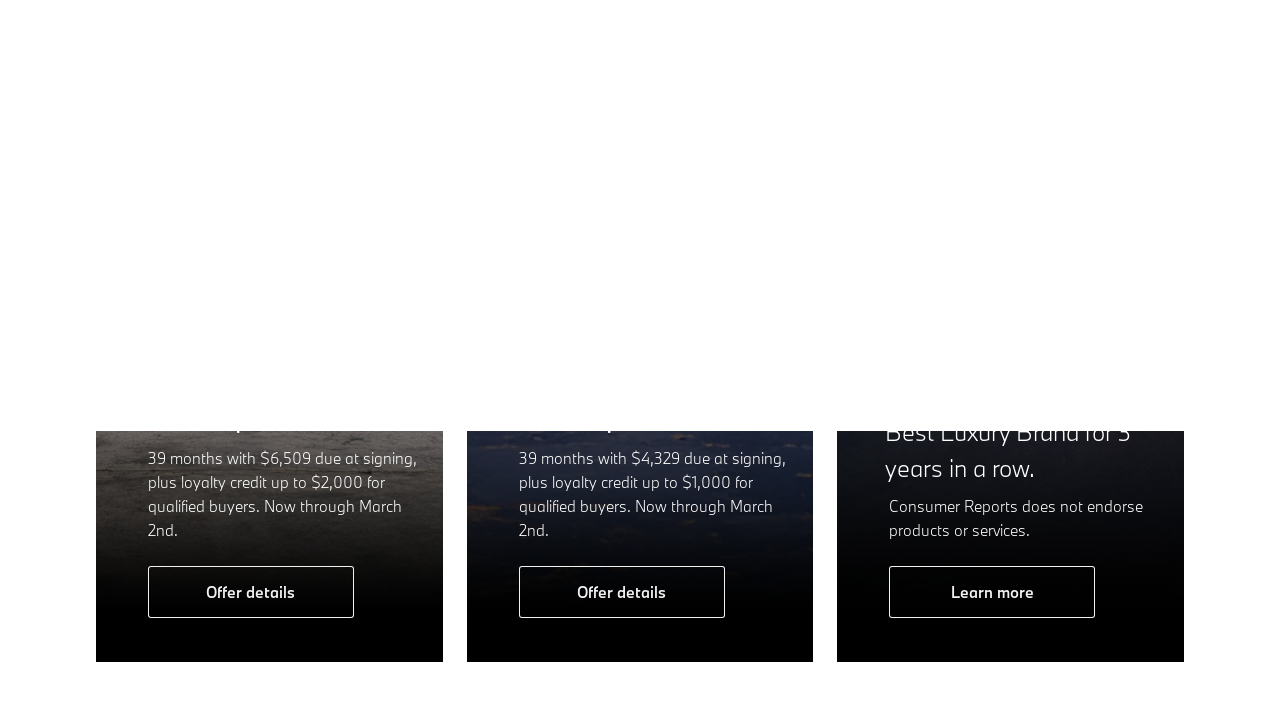

Waited for 3 seconds
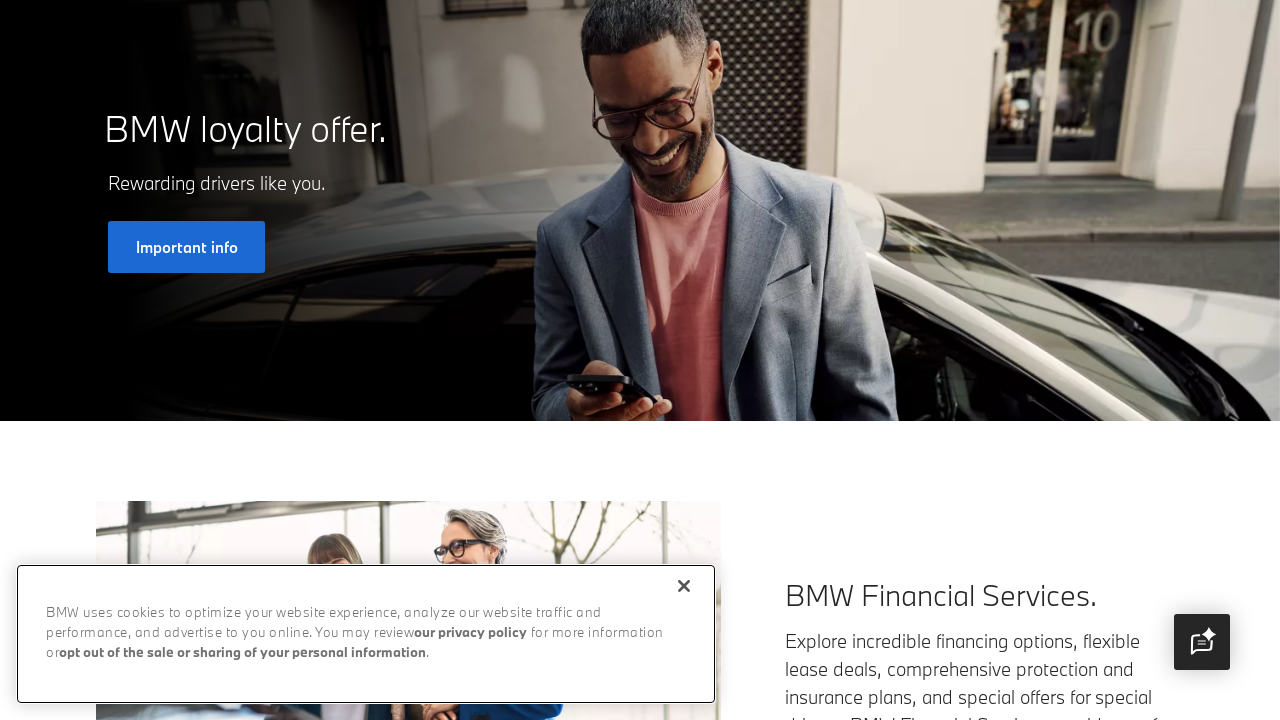

Scrolled up the page by 700 pixels
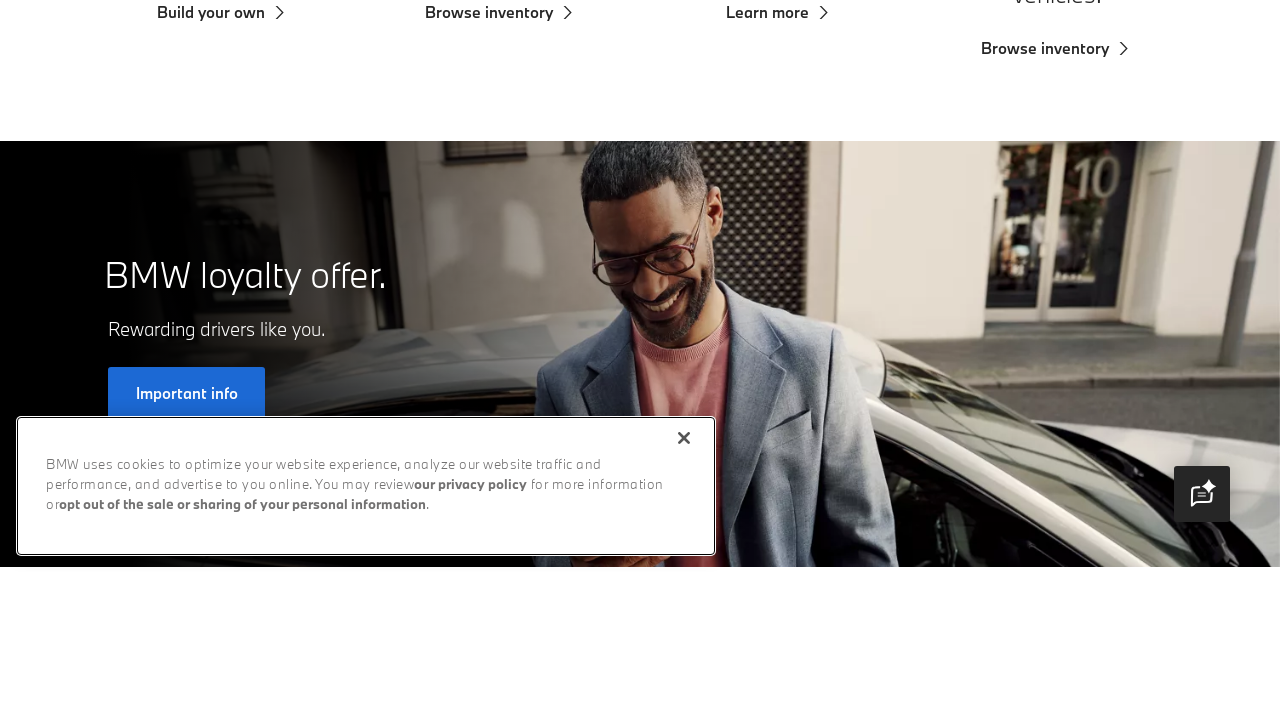

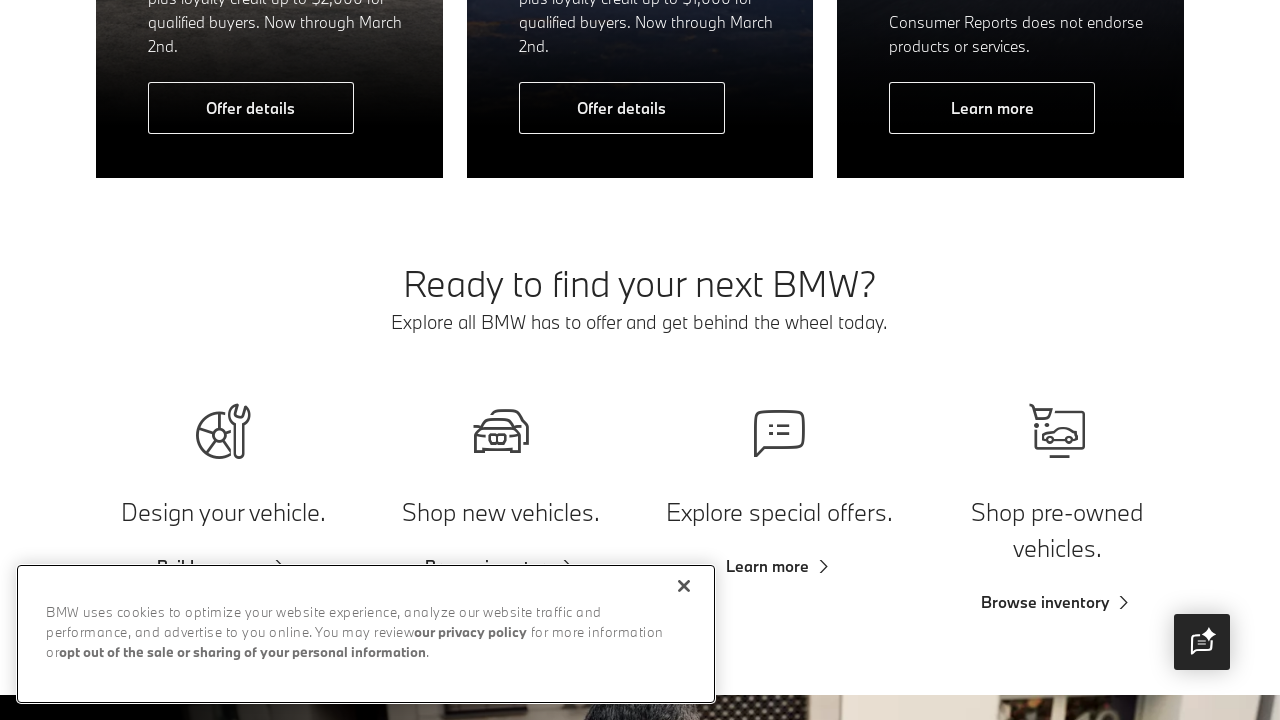